Tests shopping cart subtotal calculation by adding multiple quantities of different products (2 Stuffed Frog, 5 Fluffy Bunny, 3 Valentine Bear) and navigating to cart to verify subtotals

Starting URL: http://jupiter.cloud.planittesting.com

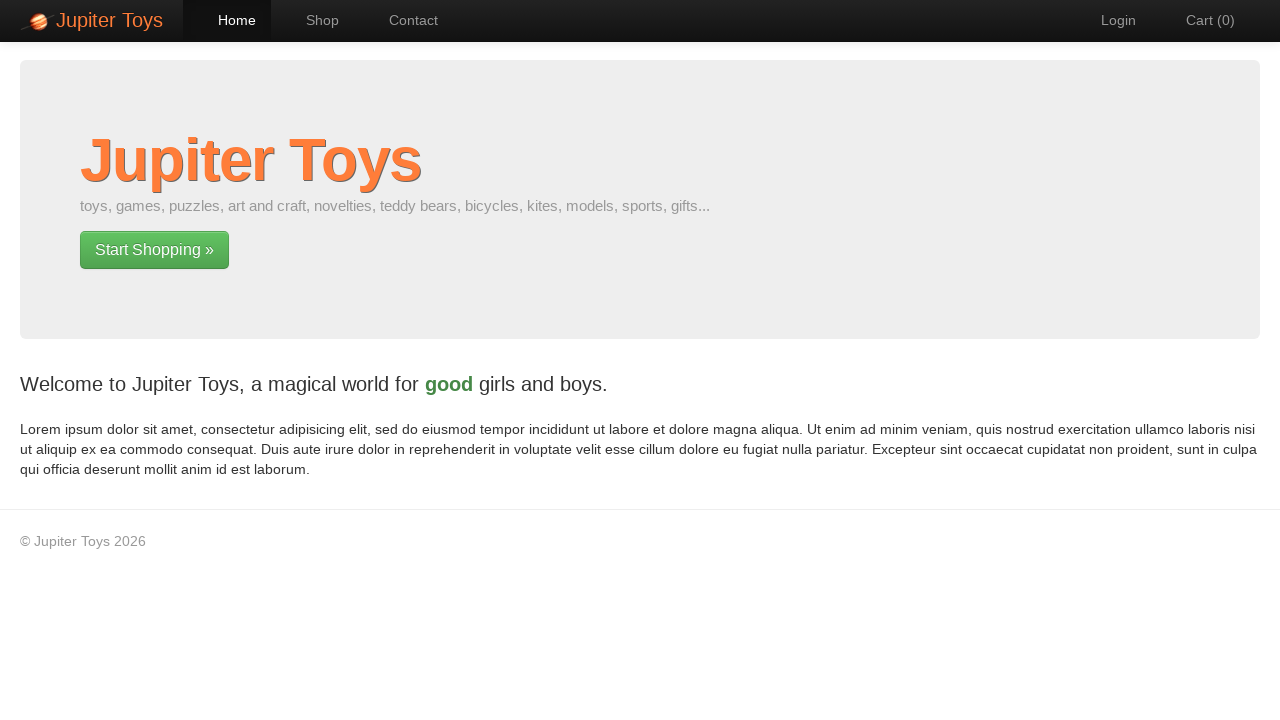

Clicked shop navigation link at (312, 20) on a[href='#/shop']
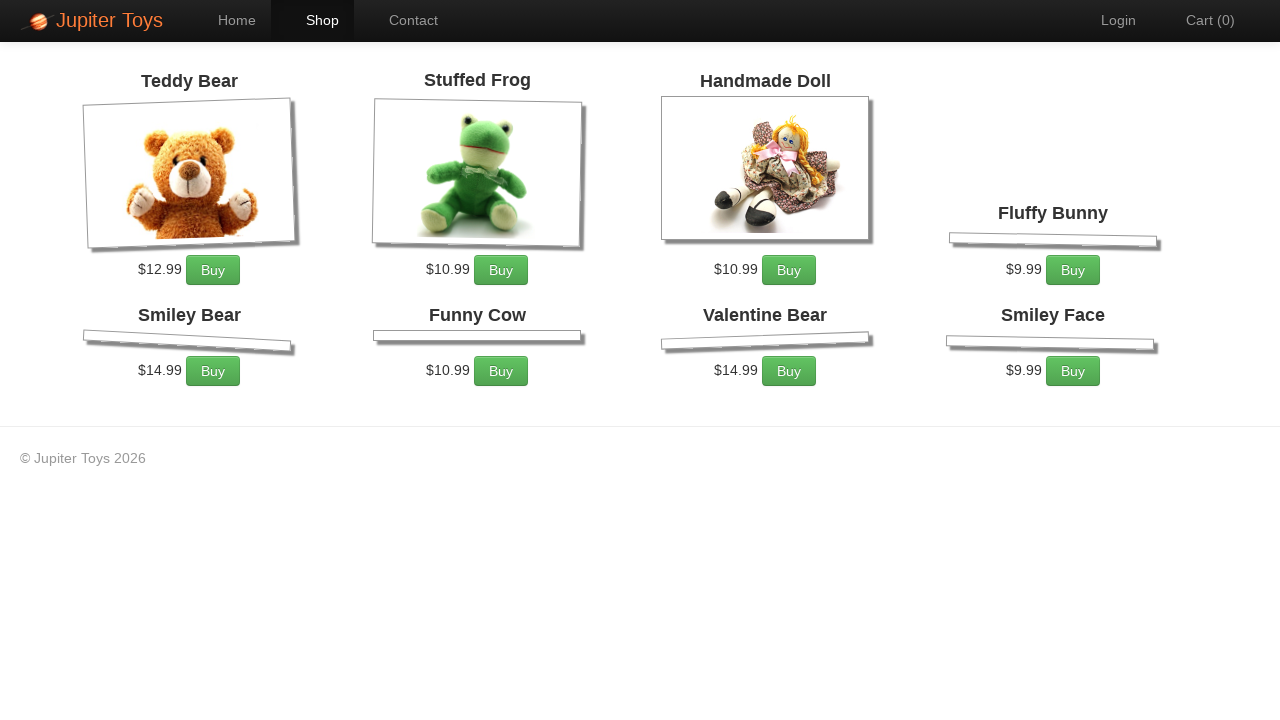

Shop products loaded
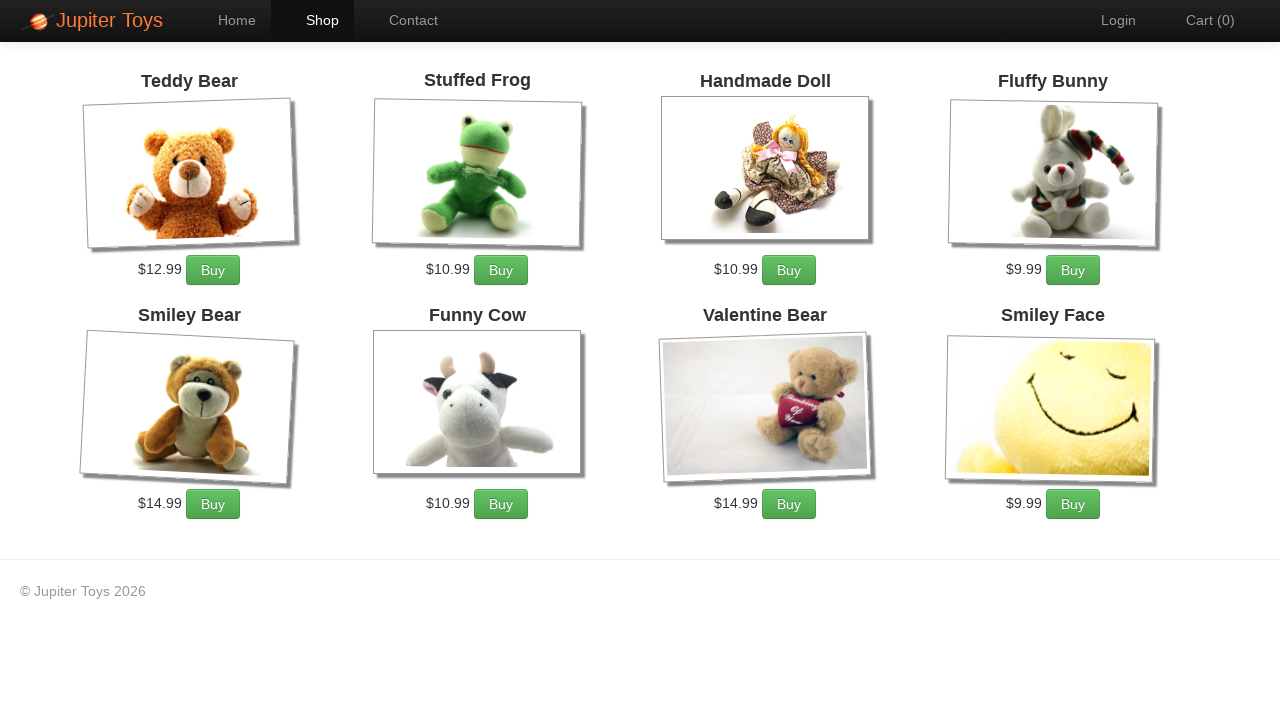

Added first Stuffed Frog to cart at (501, 270) on li:has-text('Stuffed Frog') a.btn
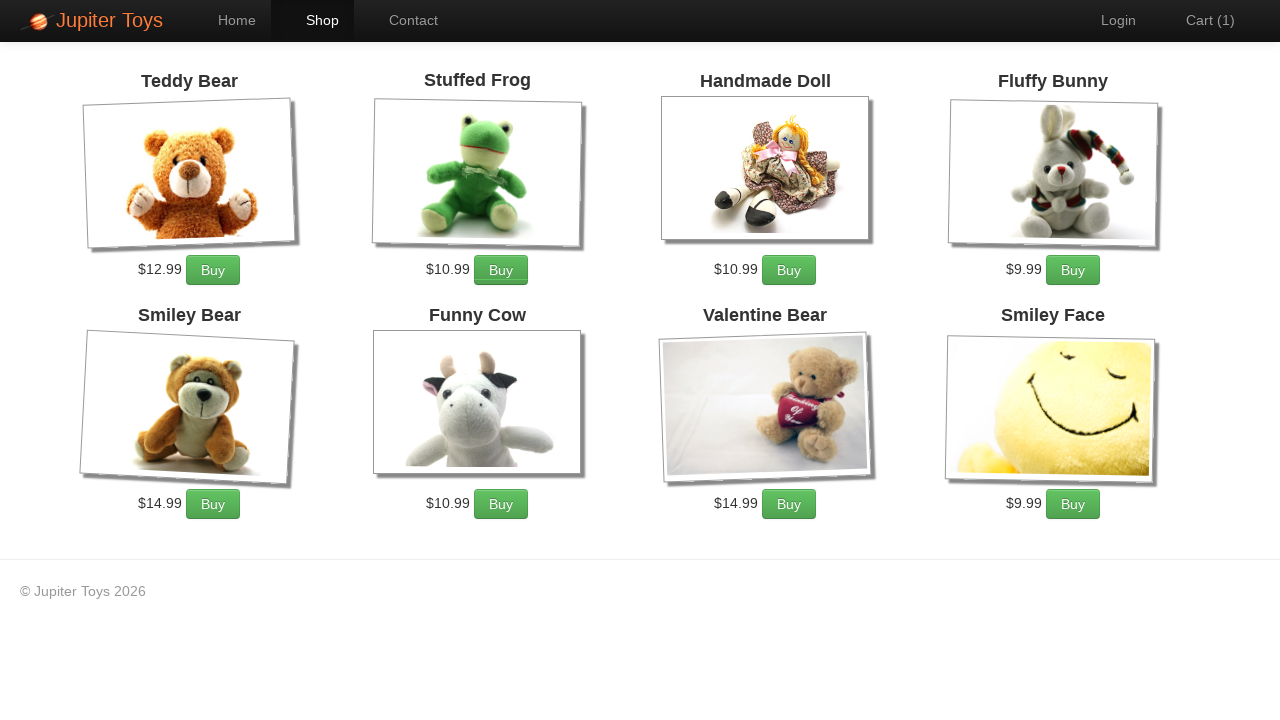

Added second Stuffed Frog to cart at (501, 270) on li:has-text('Stuffed Frog') a.btn
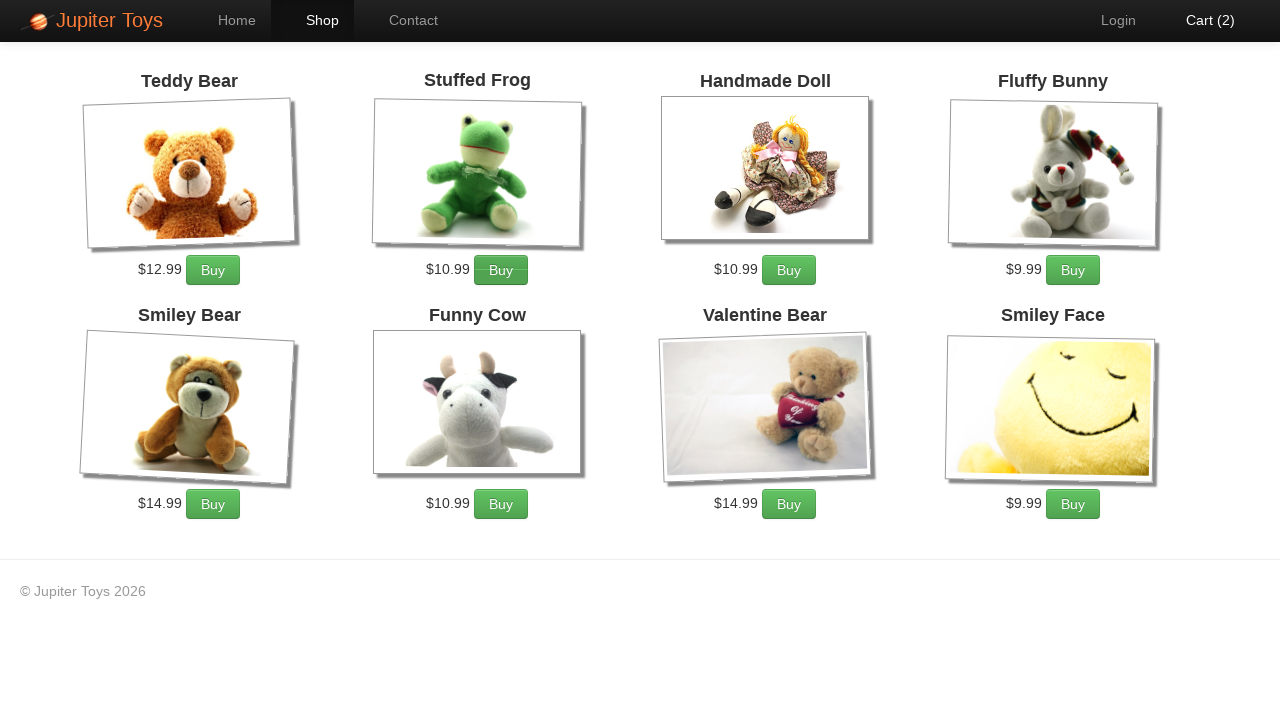

Added first Fluffy Bunny to cart at (1073, 270) on li:has-text('Fluffy Bunny') a.btn
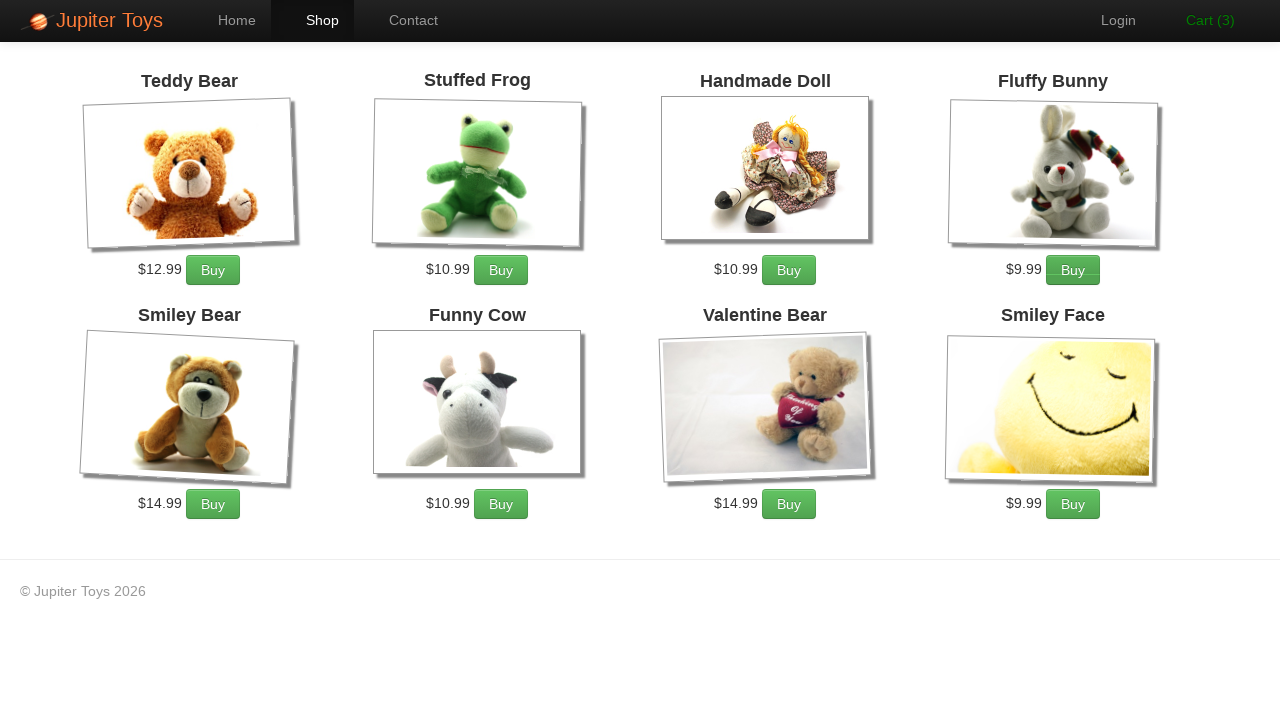

Added second Fluffy Bunny to cart at (1073, 270) on li:has-text('Fluffy Bunny') a.btn
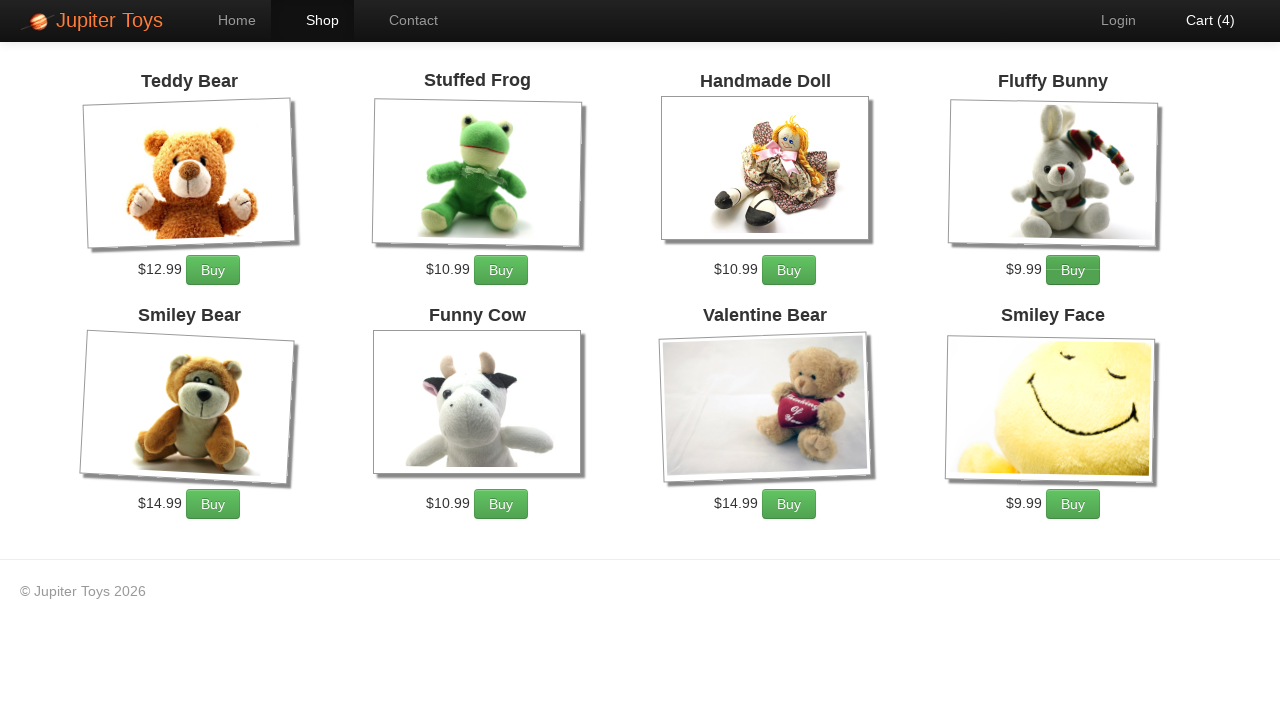

Added third Fluffy Bunny to cart at (1073, 270) on li:has-text('Fluffy Bunny') a.btn
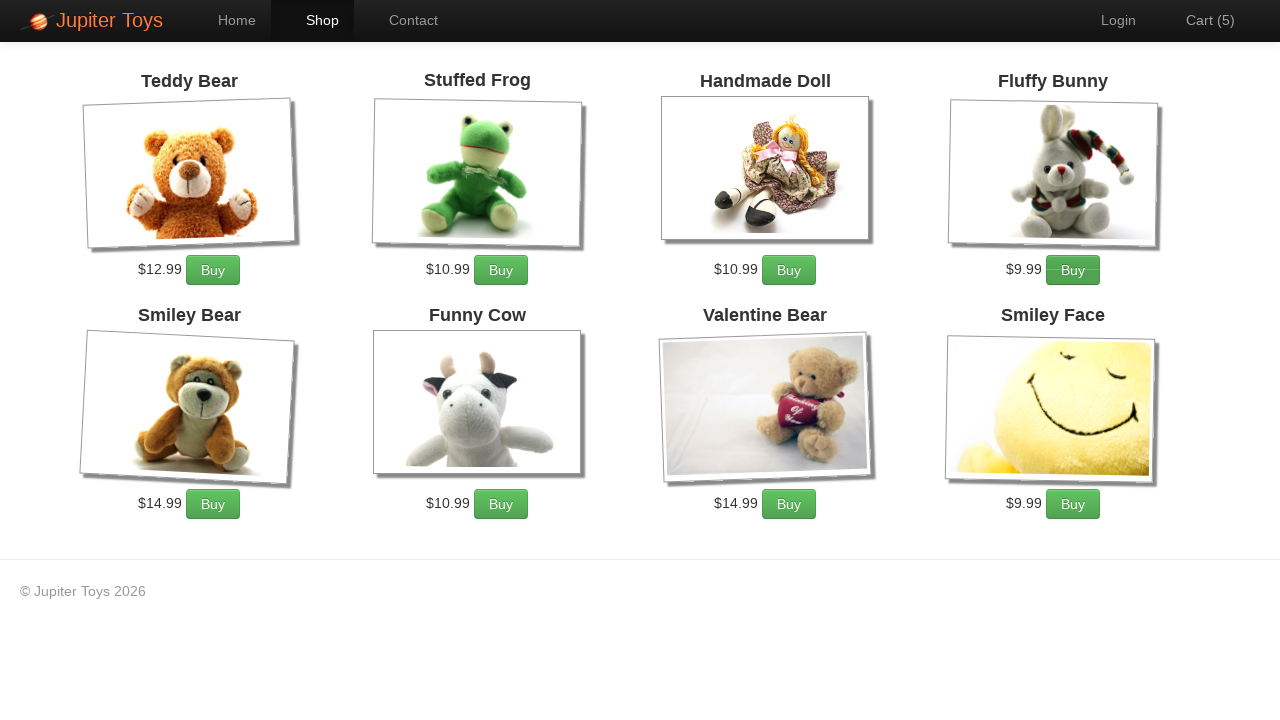

Added fourth Fluffy Bunny to cart at (1073, 270) on li:has-text('Fluffy Bunny') a.btn
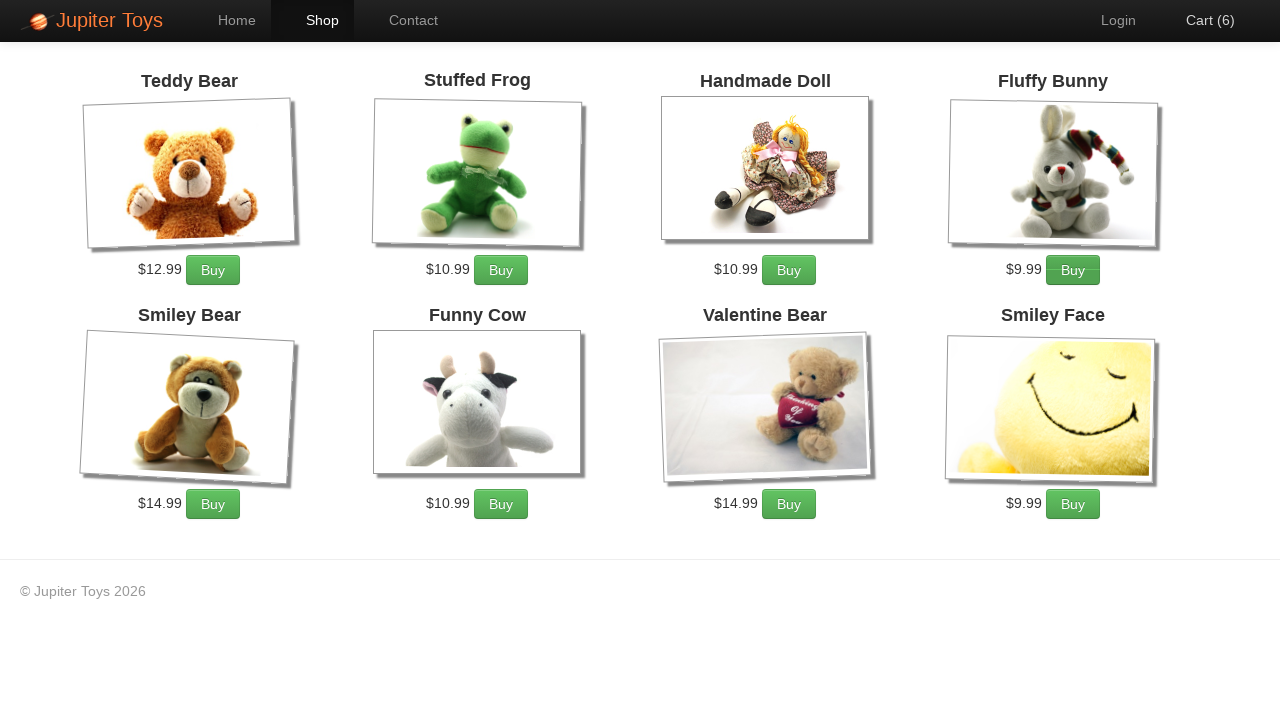

Added fifth Fluffy Bunny to cart at (1073, 270) on li:has-text('Fluffy Bunny') a.btn
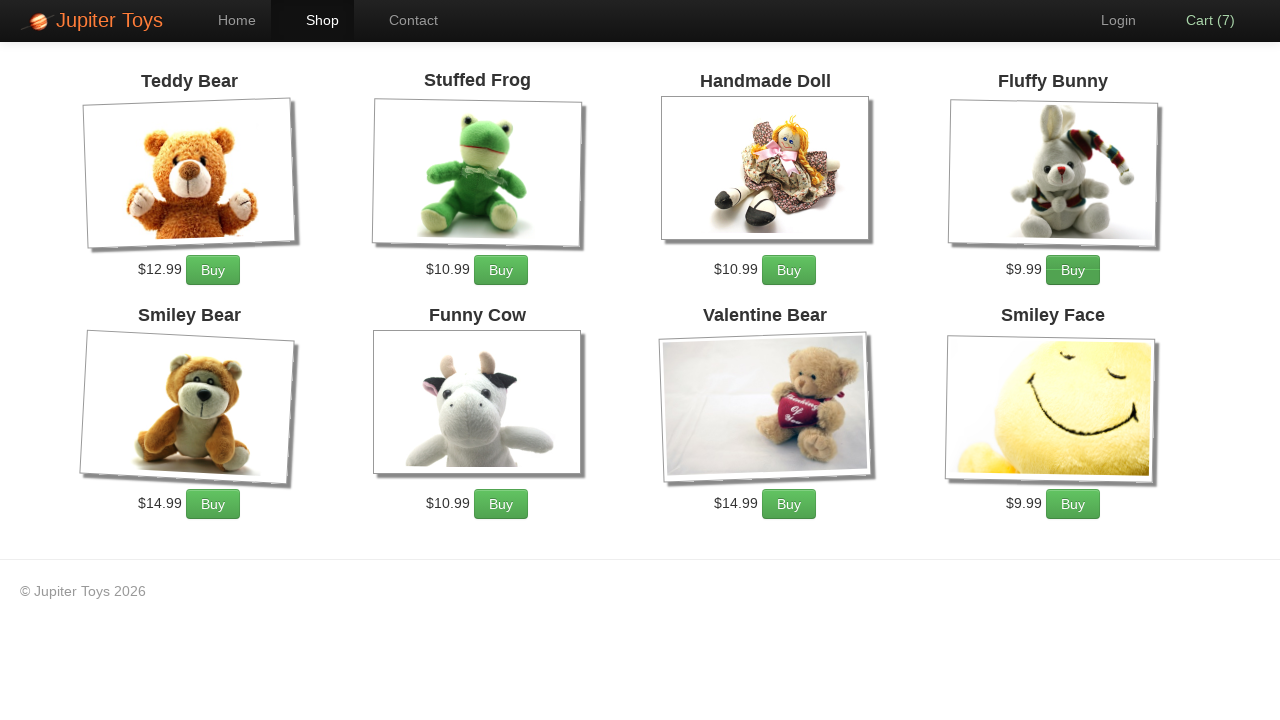

Added first Valentine Bear to cart at (789, 504) on li:has-text('Valentine Bear') a.btn
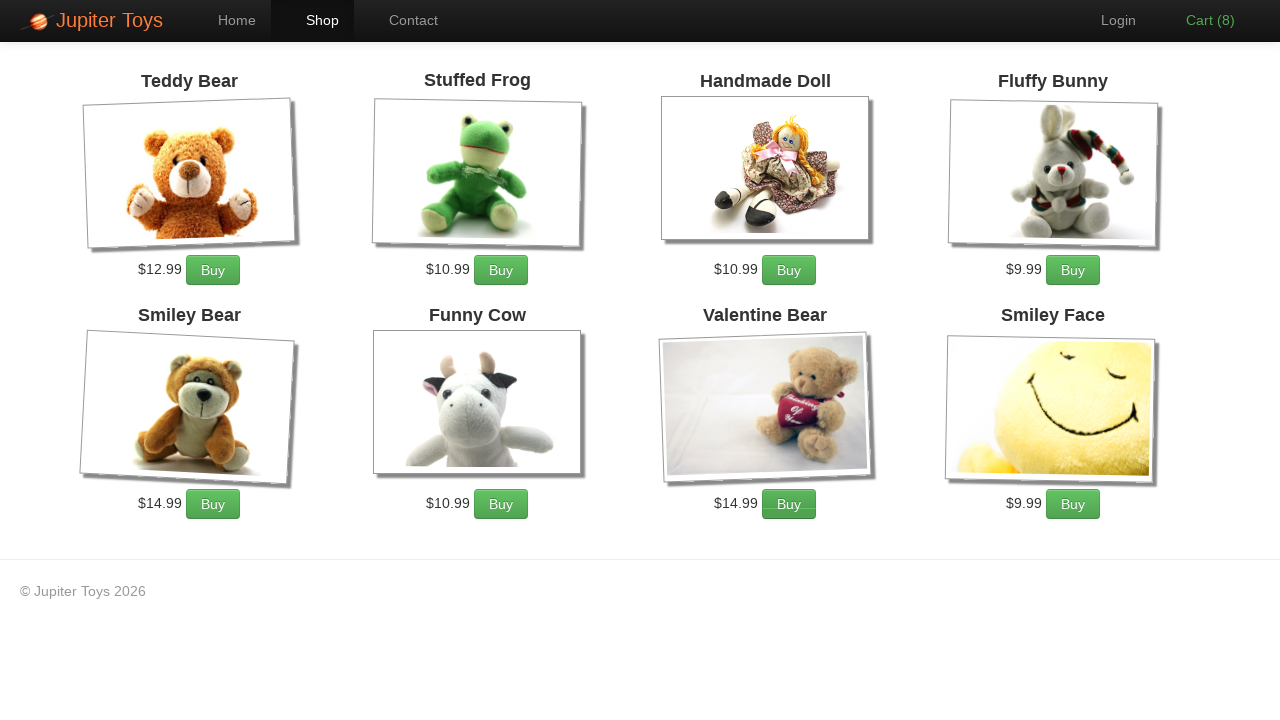

Added second Valentine Bear to cart at (789, 504) on li:has-text('Valentine Bear') a.btn
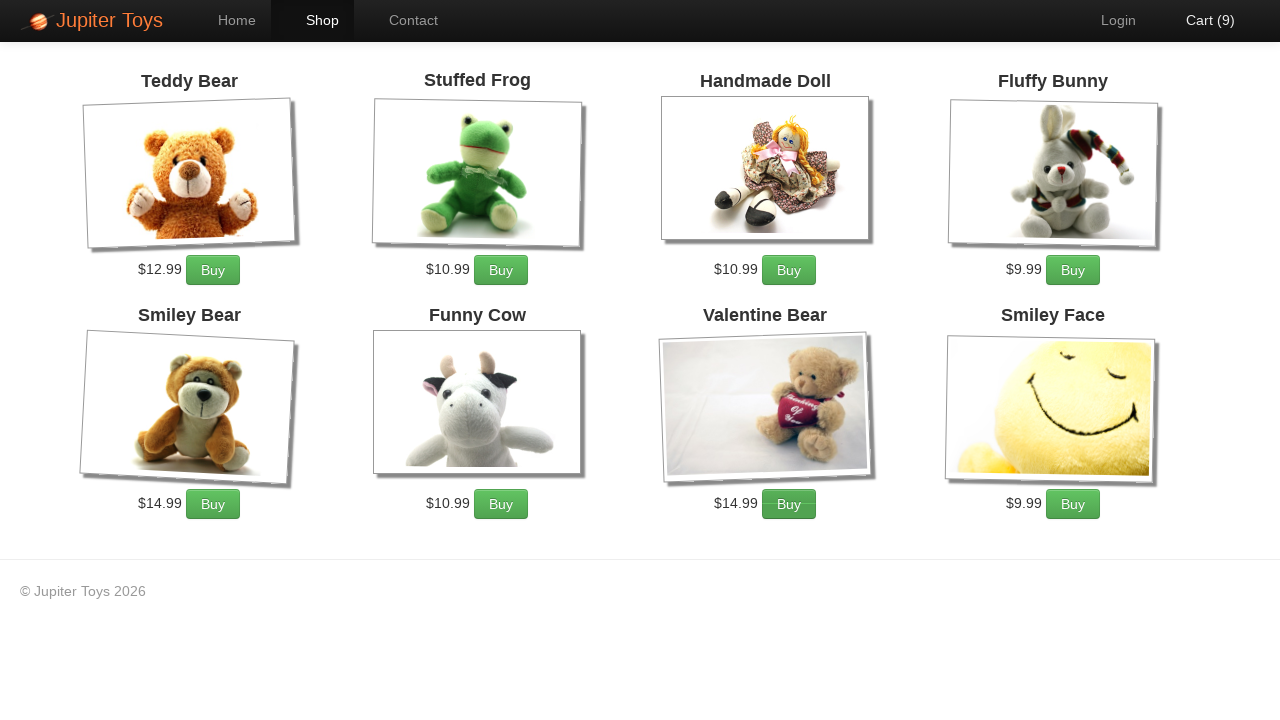

Added third Valentine Bear to cart at (789, 504) on li:has-text('Valentine Bear') a.btn
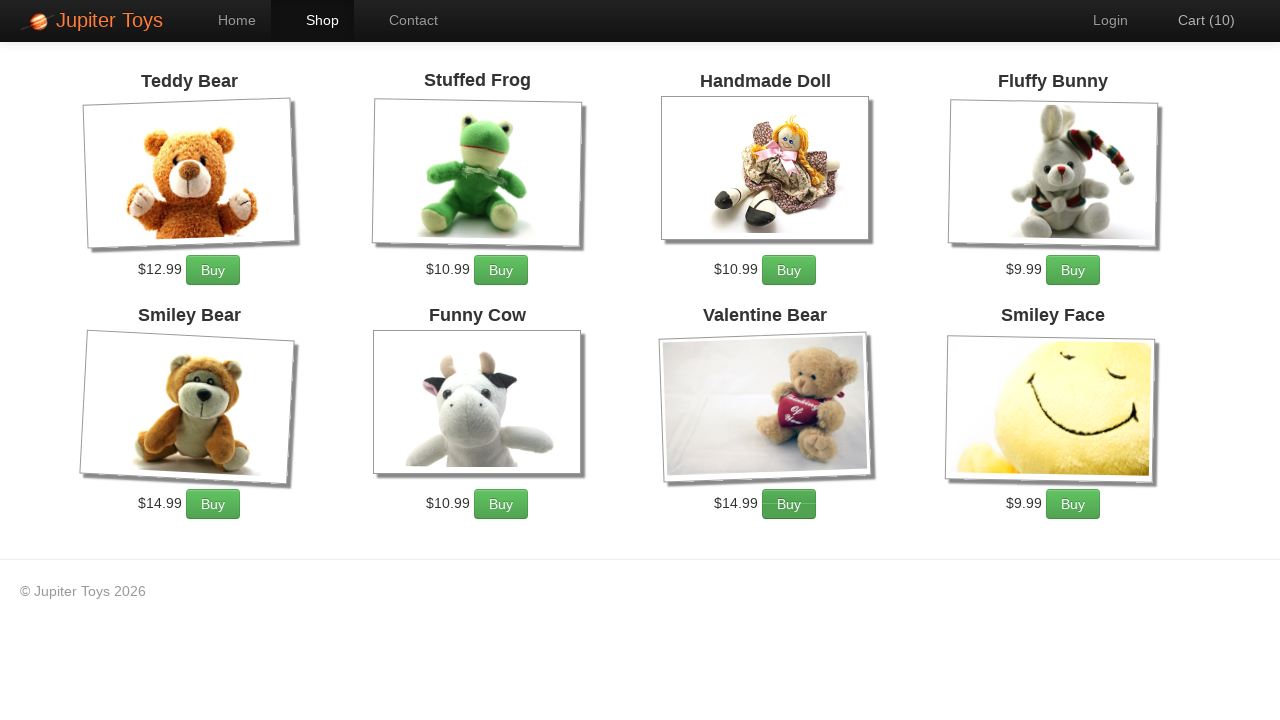

Clicked cart navigation link at (1196, 20) on a[href='#/cart']
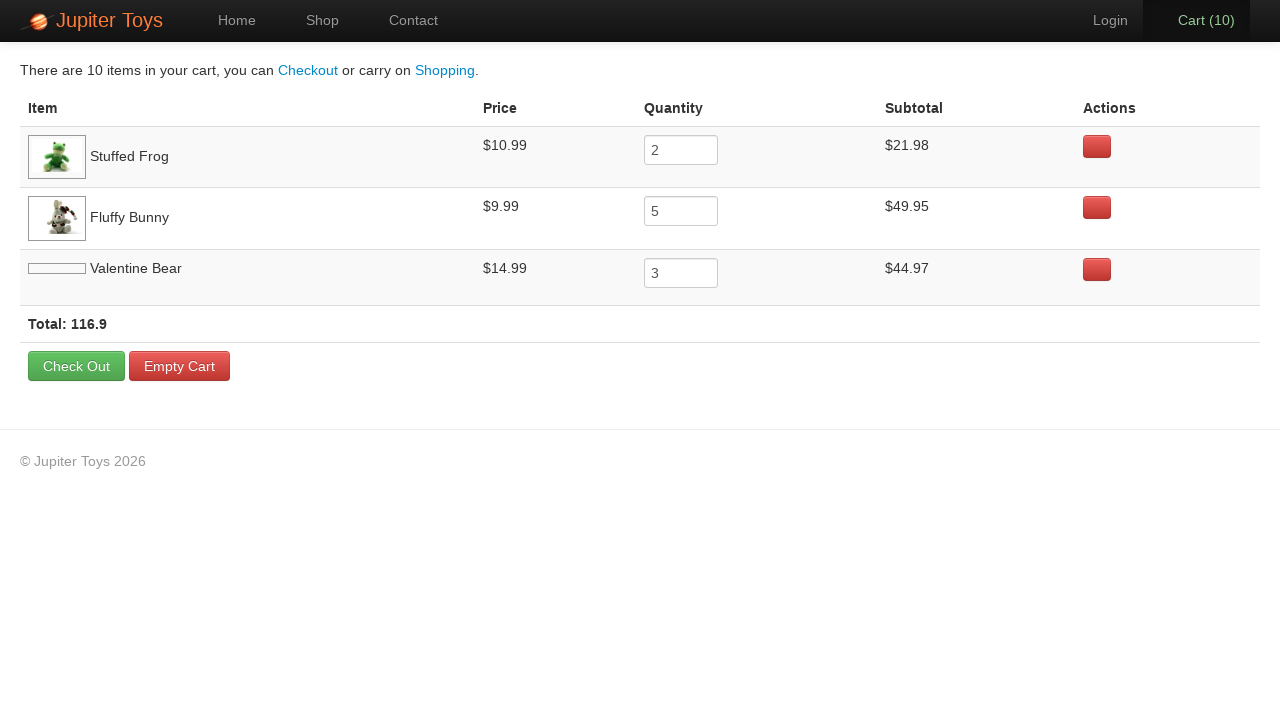

Cart page loaded with items table
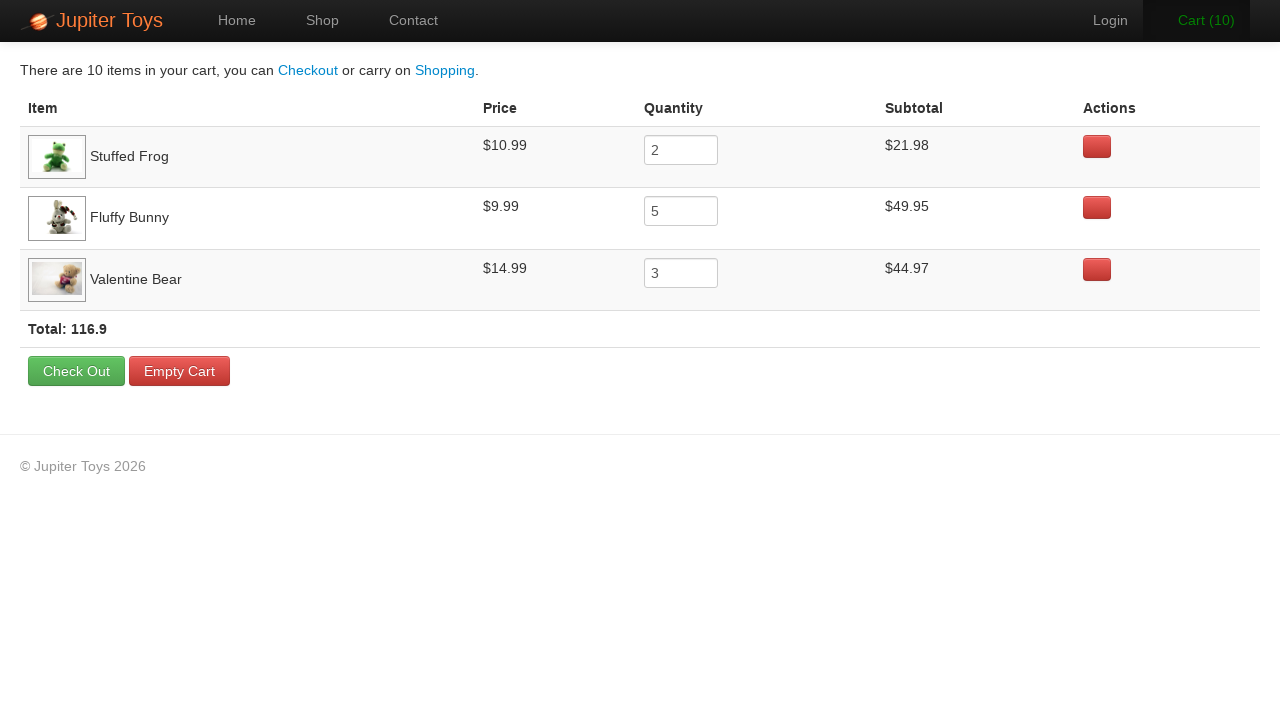

Verified Stuffed Frog is in cart
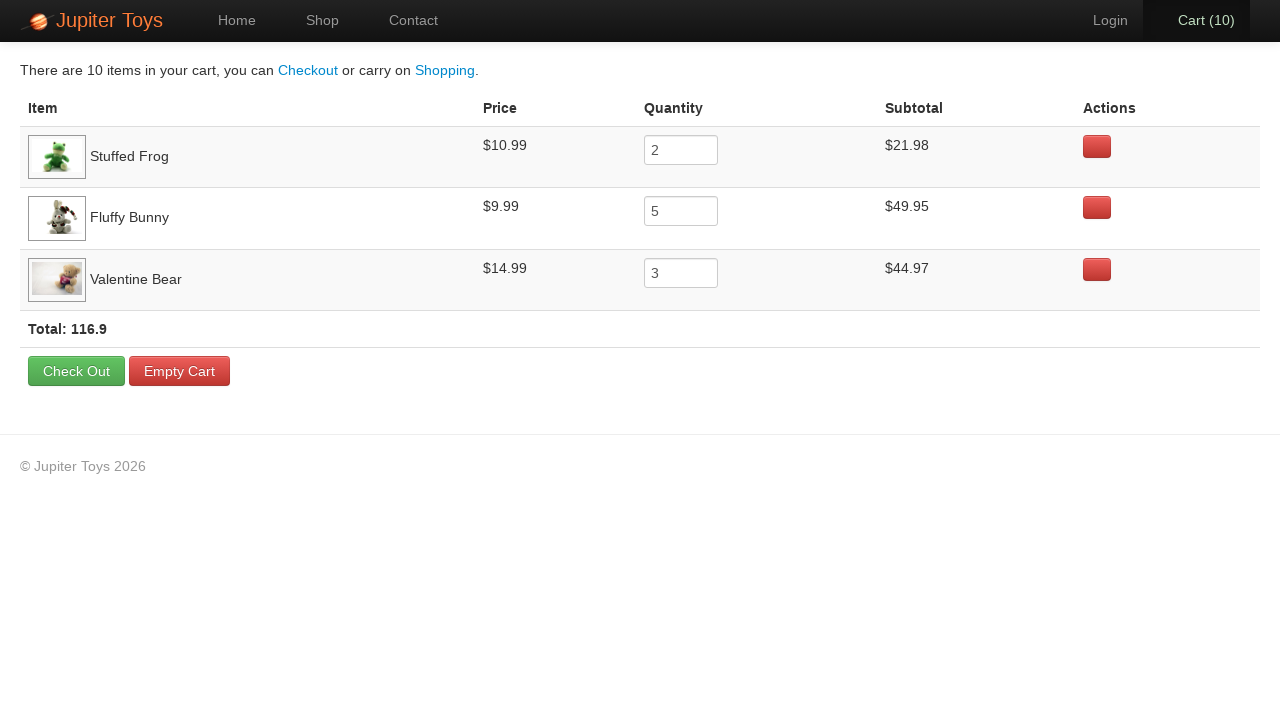

Verified Fluffy Bunny is in cart
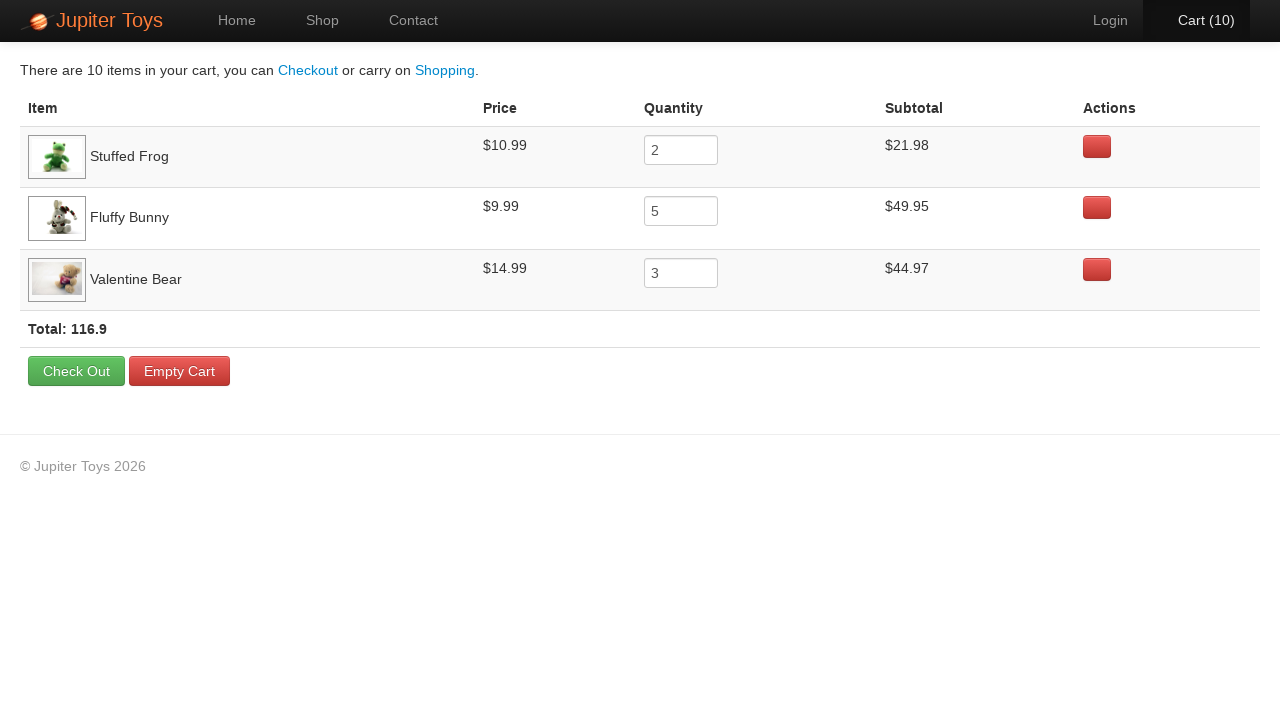

Verified Valentine Bear is in cart
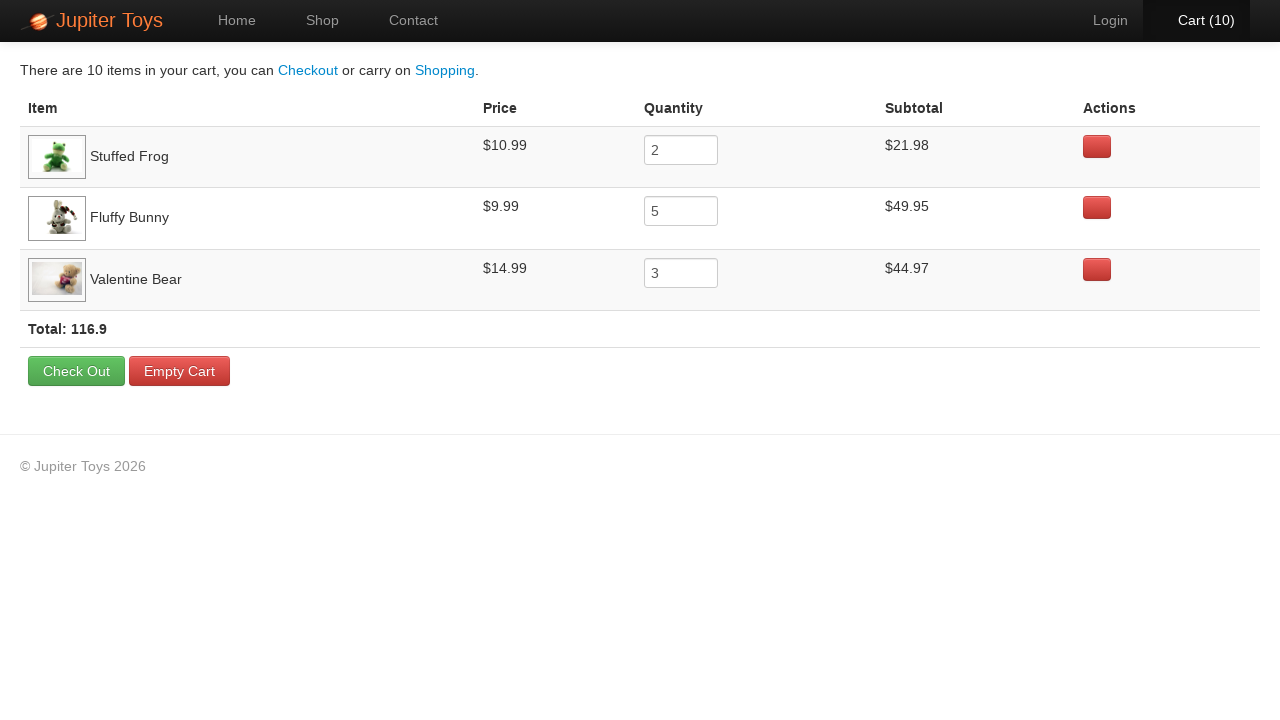

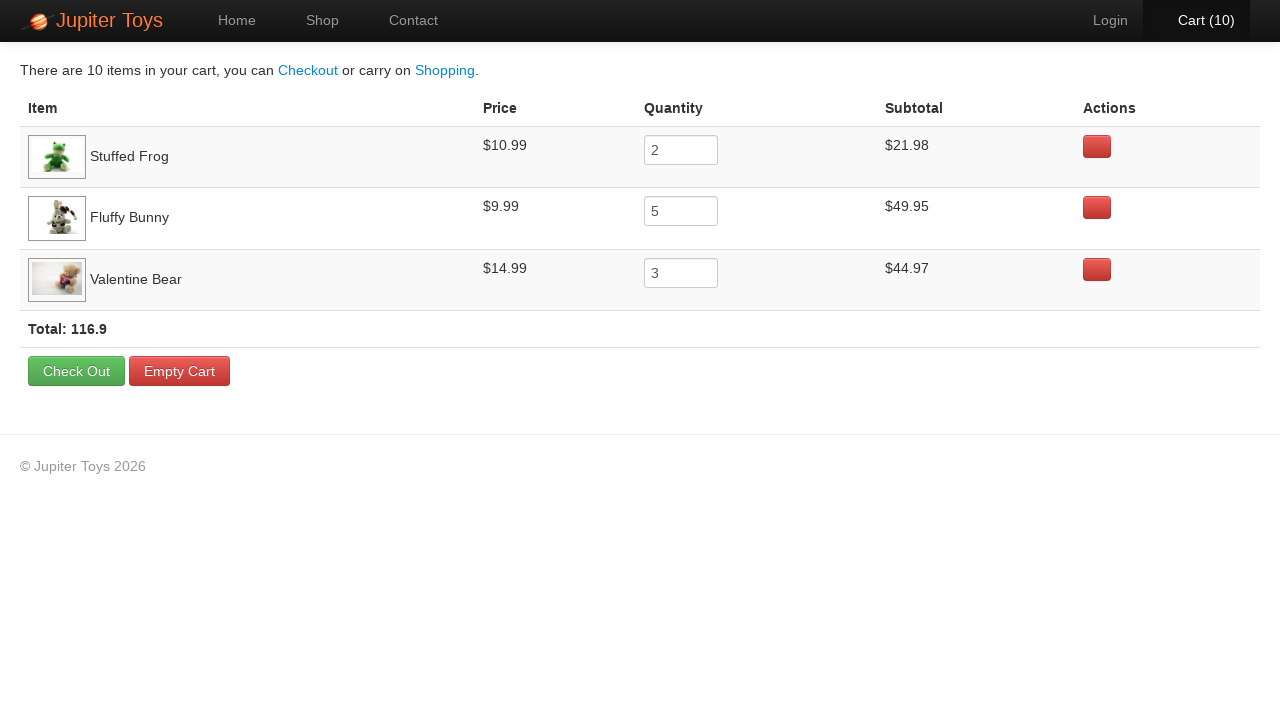